Navigates to a coupon page and waits for it to load. The script is a minimal browser automation that only navigates to the page without performing additional actions.

Starting URL: https://coupon.devplay.com/coupon/ck/en

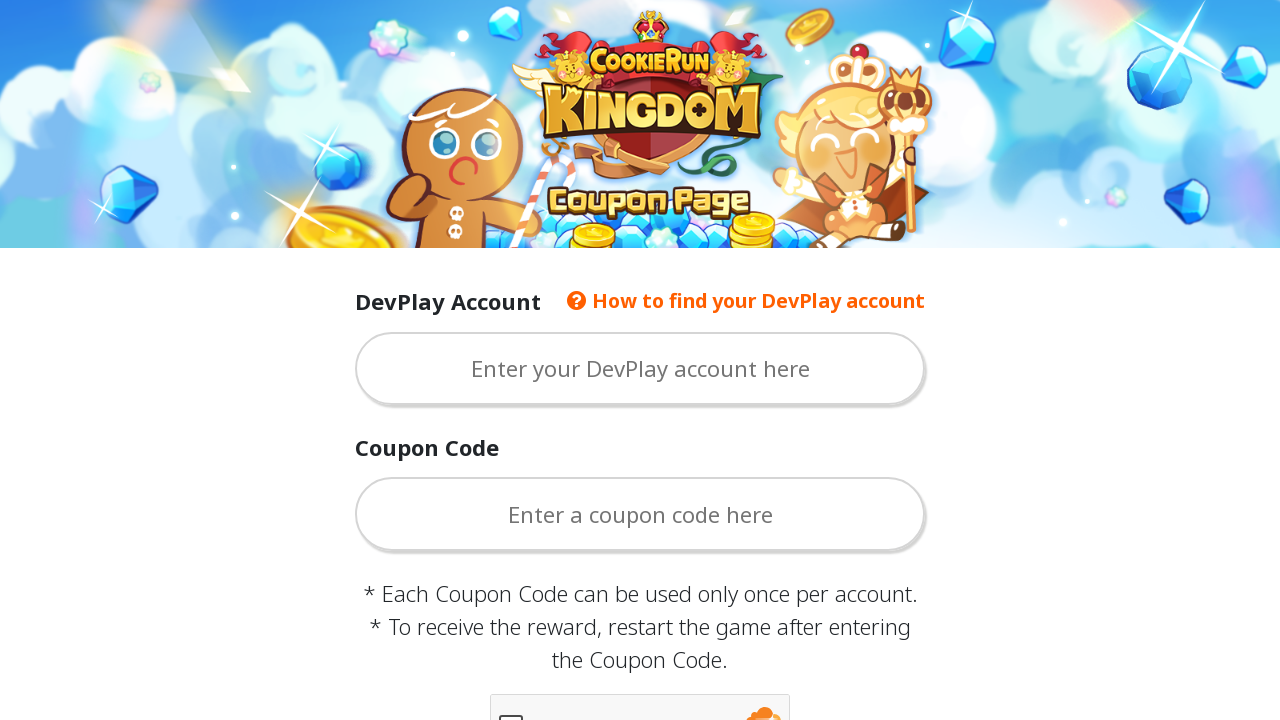

Navigated to coupon page at https://coupon.devplay.com/coupon/ck/en
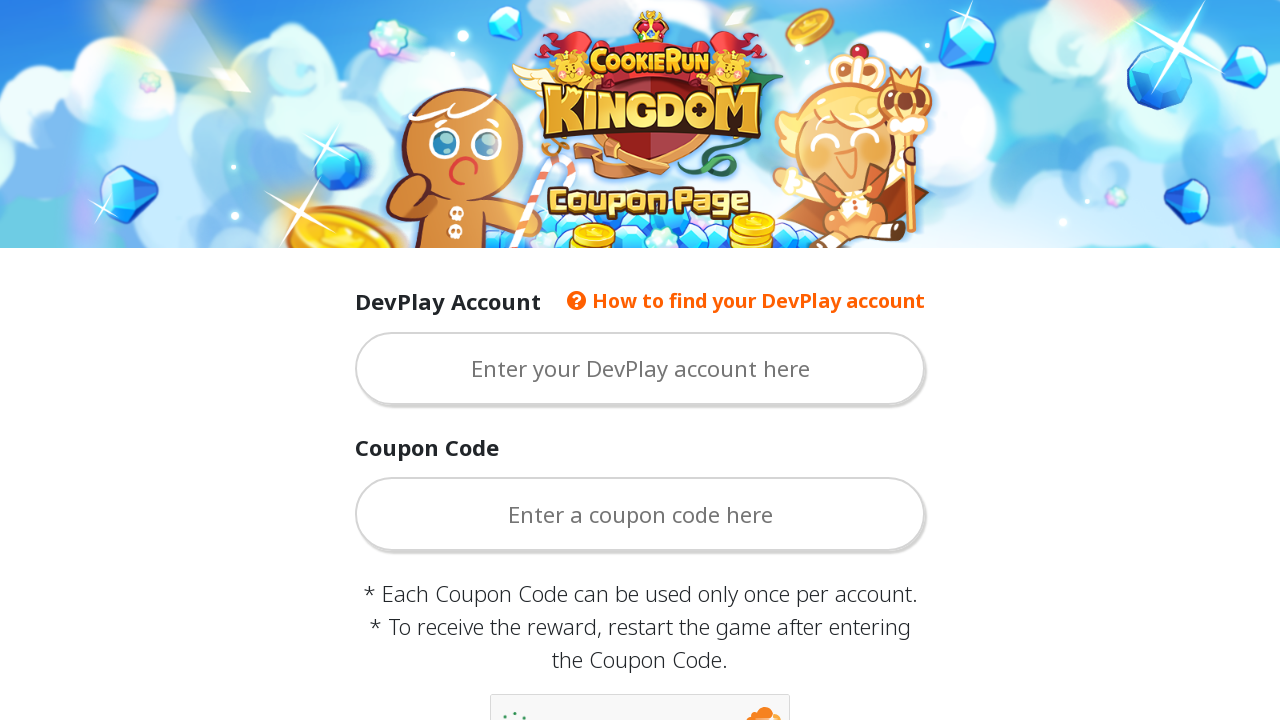

Waited for page DOM content to load
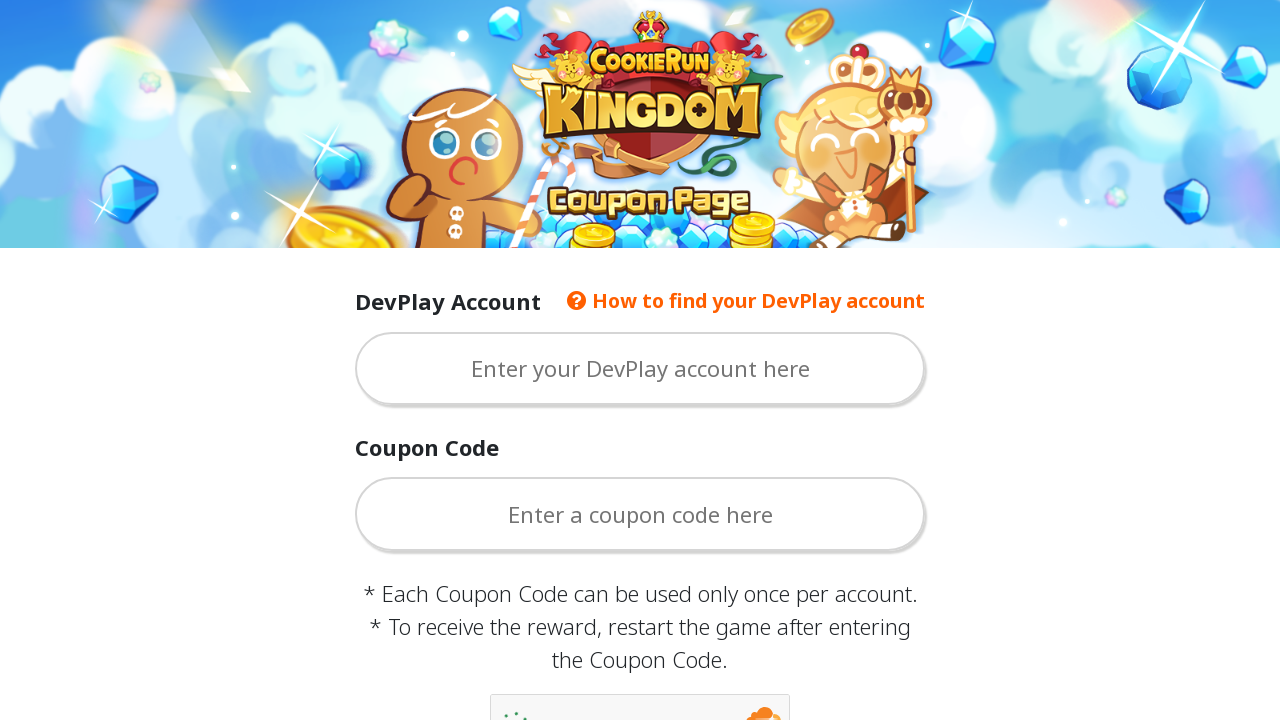

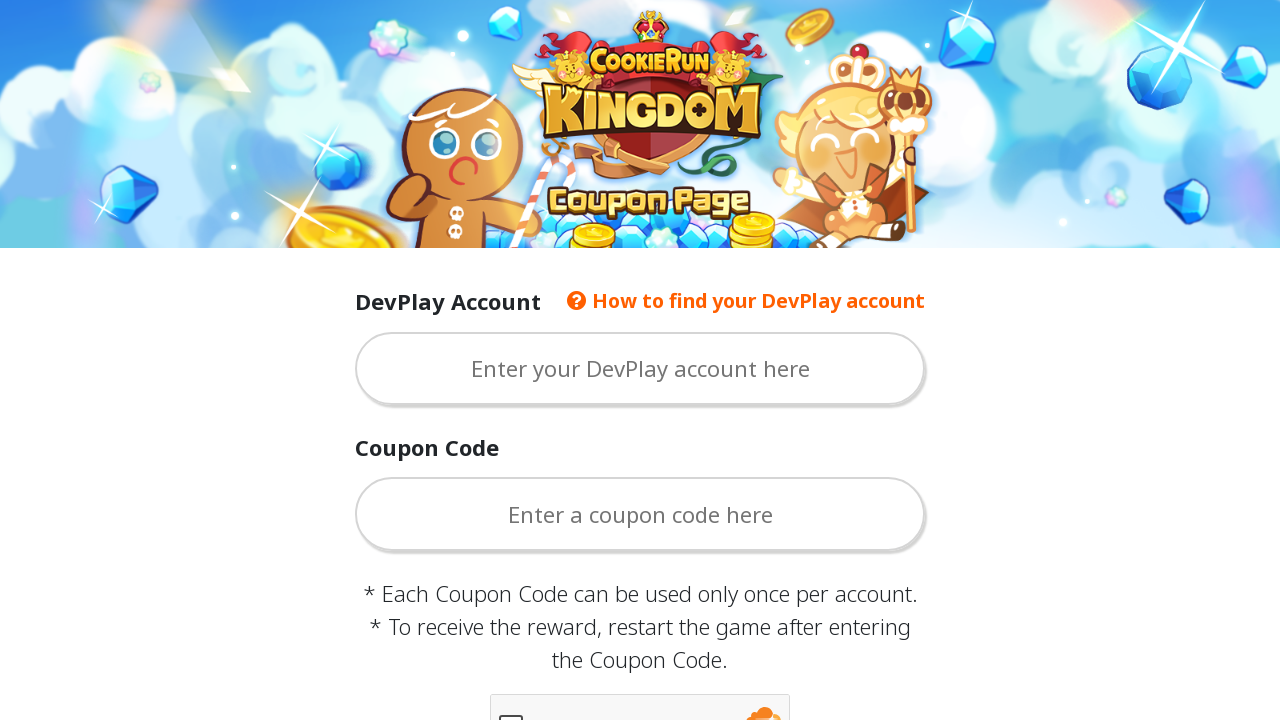